Tests sorting the Due column in ascending order on table2 using semantic class-based selectors for better browser compatibility.

Starting URL: http://the-internet.herokuapp.com/tables

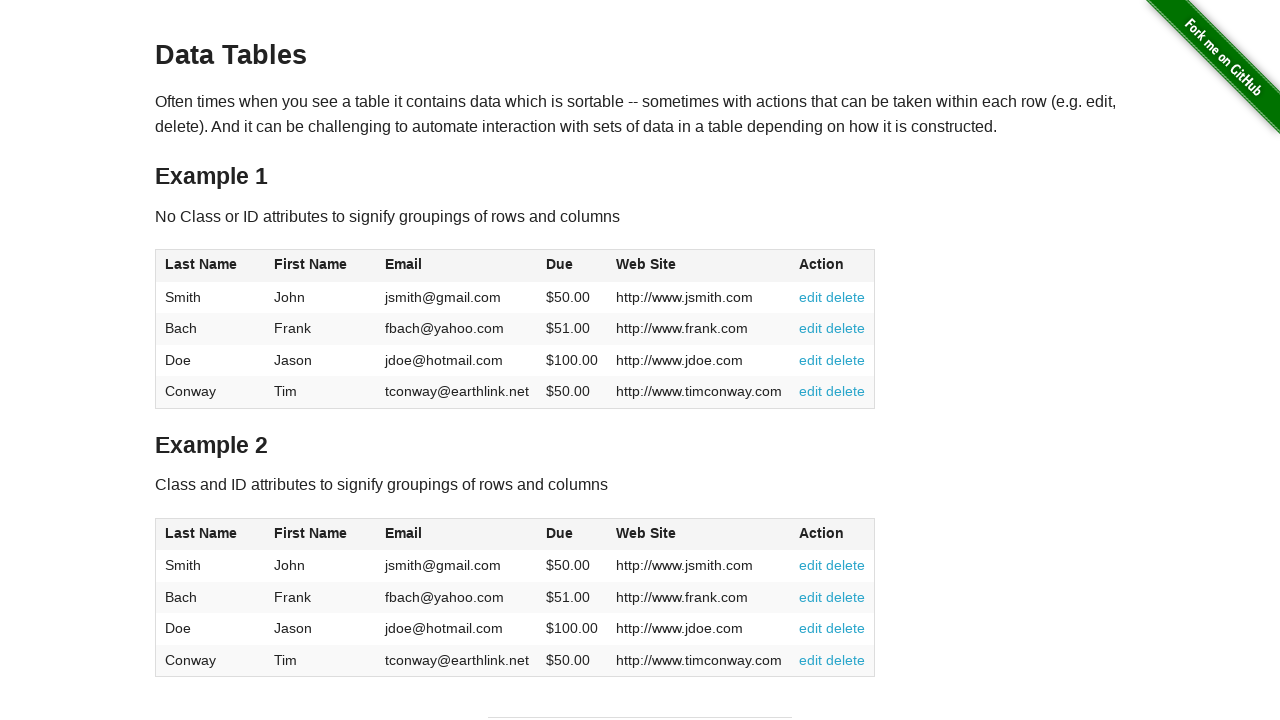

Clicked the Due column header in table2 to sort at (560, 533) on #table2 thead .dues
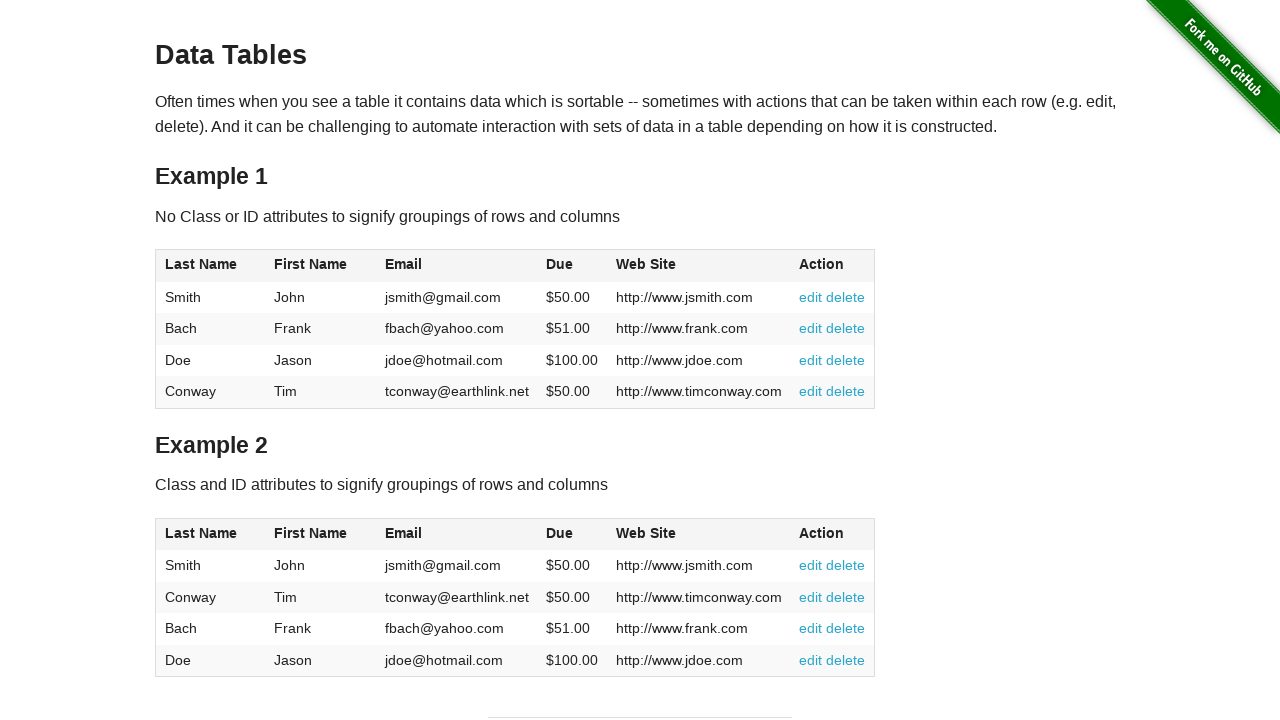

Table2 sorted by Due column in ascending order
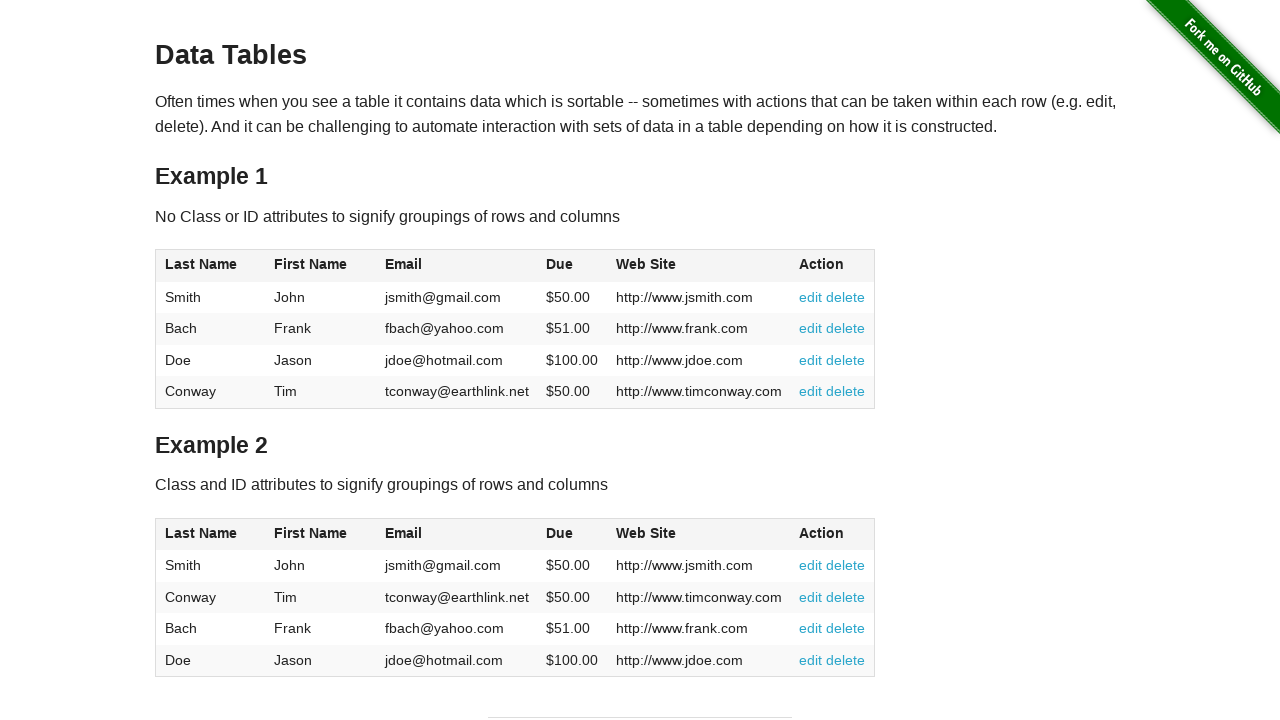

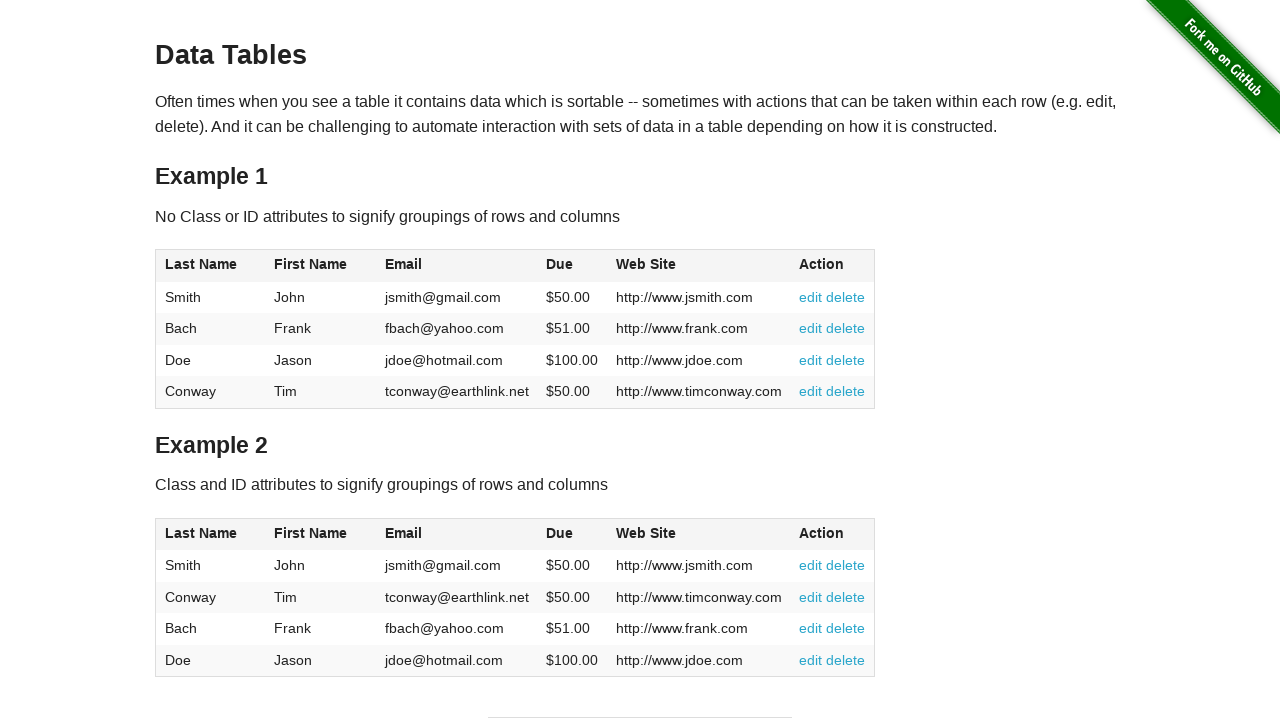